Tests the forgot password functionality with an invalid username

Starting URL: https://lmslite47vr.demo.mirapolis.ru/mira/

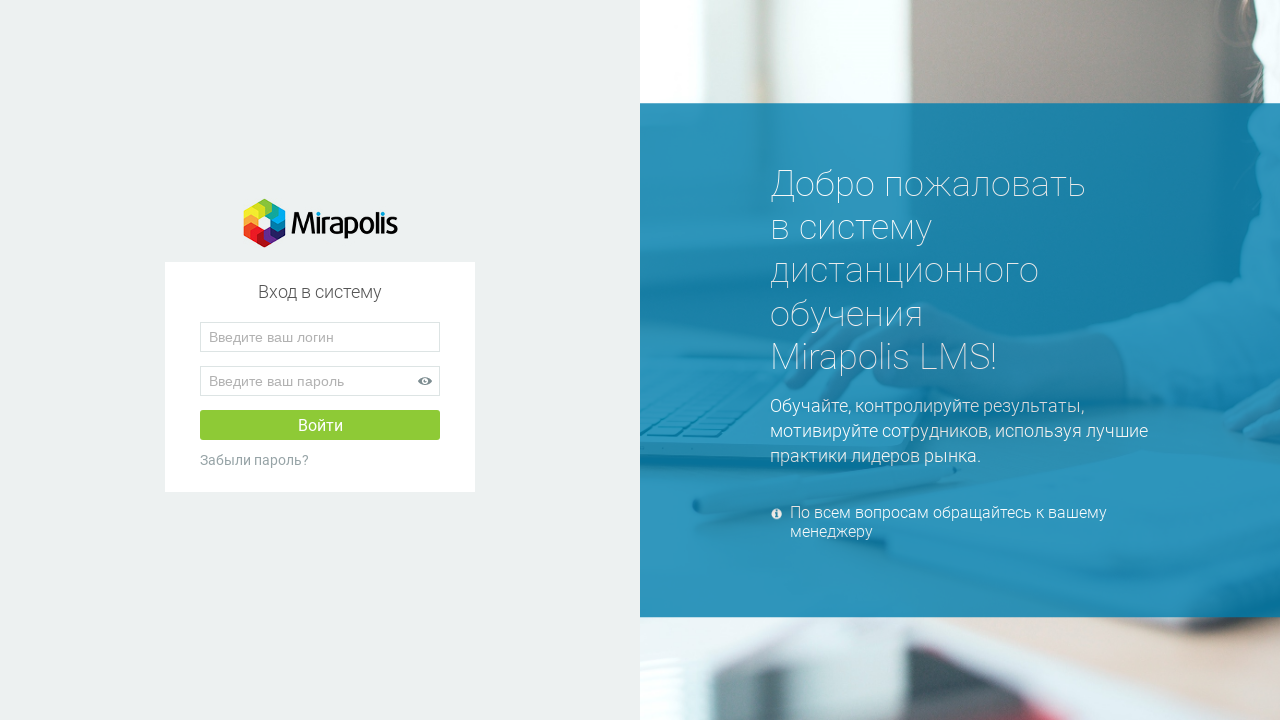

Clicked 'Forgot password?' link at (320, 460) on (//div[text()='Забыли пароль?'])[2]
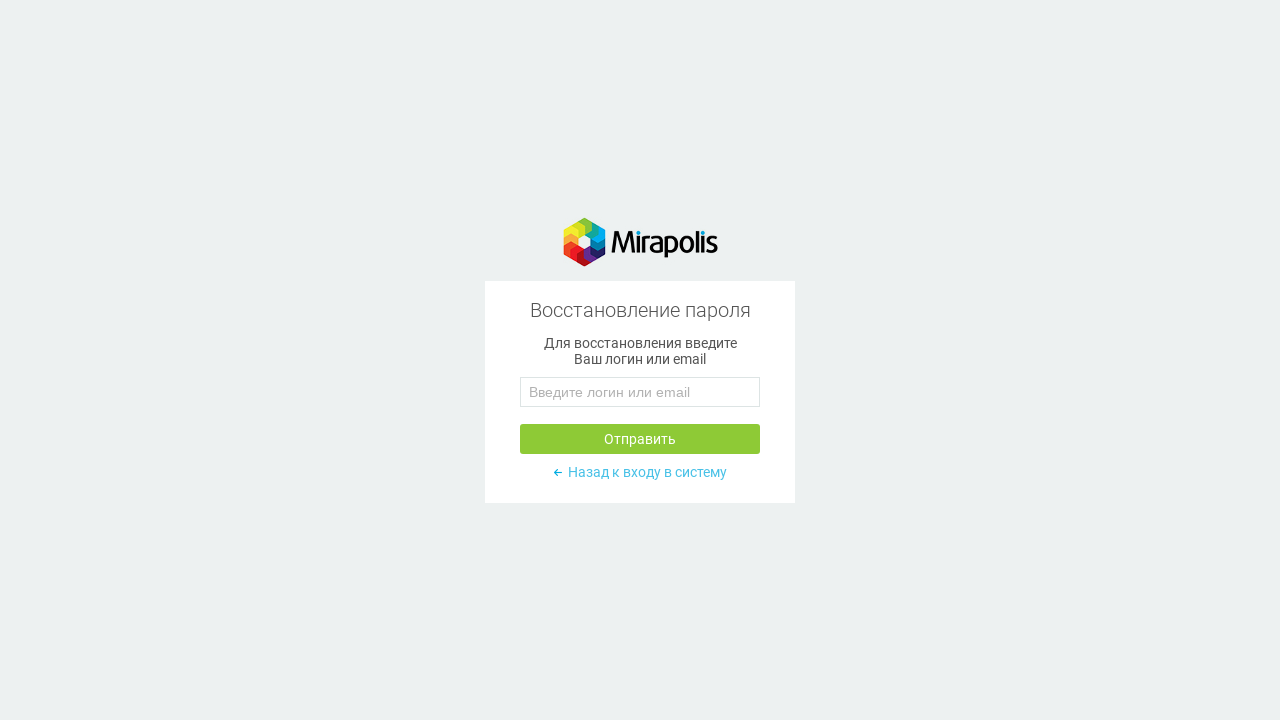

Filled login/email field with invalid username 'invaliduser321' on //input[@name='loginOrEmail']
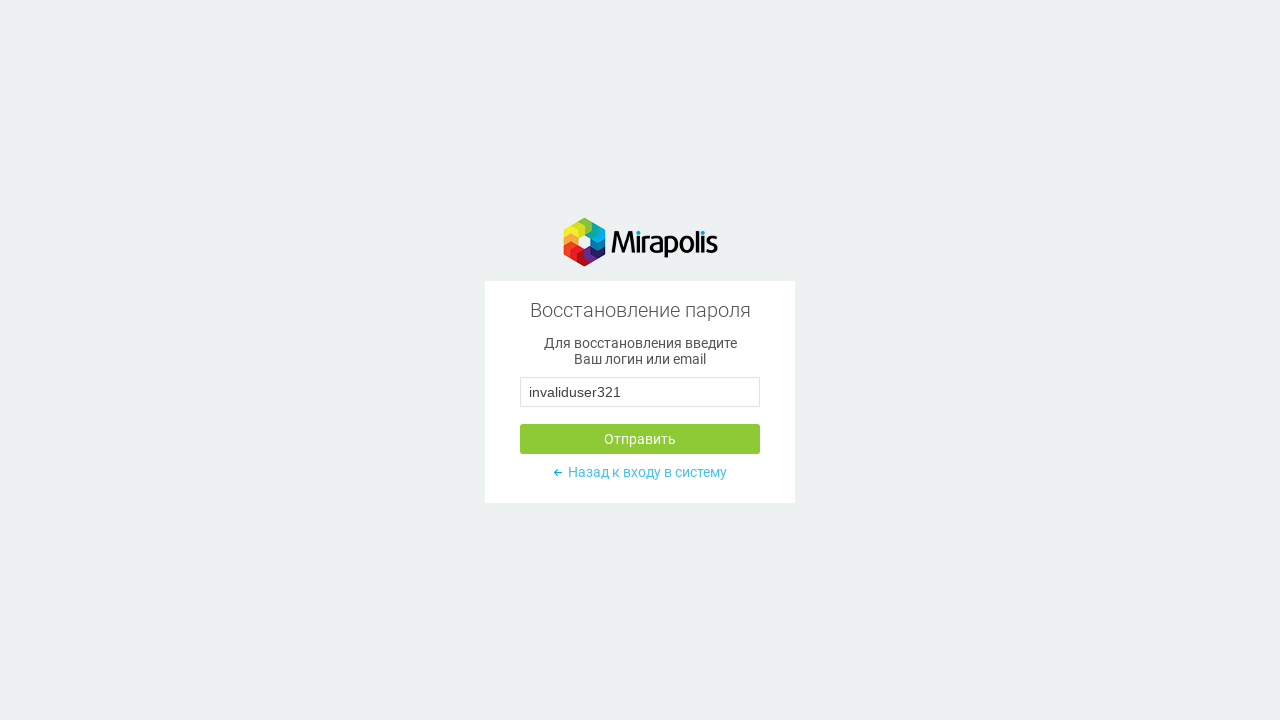

Clicked send button to submit forgot password request at (640, 439) on xpath=//button[@class='mira-page-forgot-password-button']
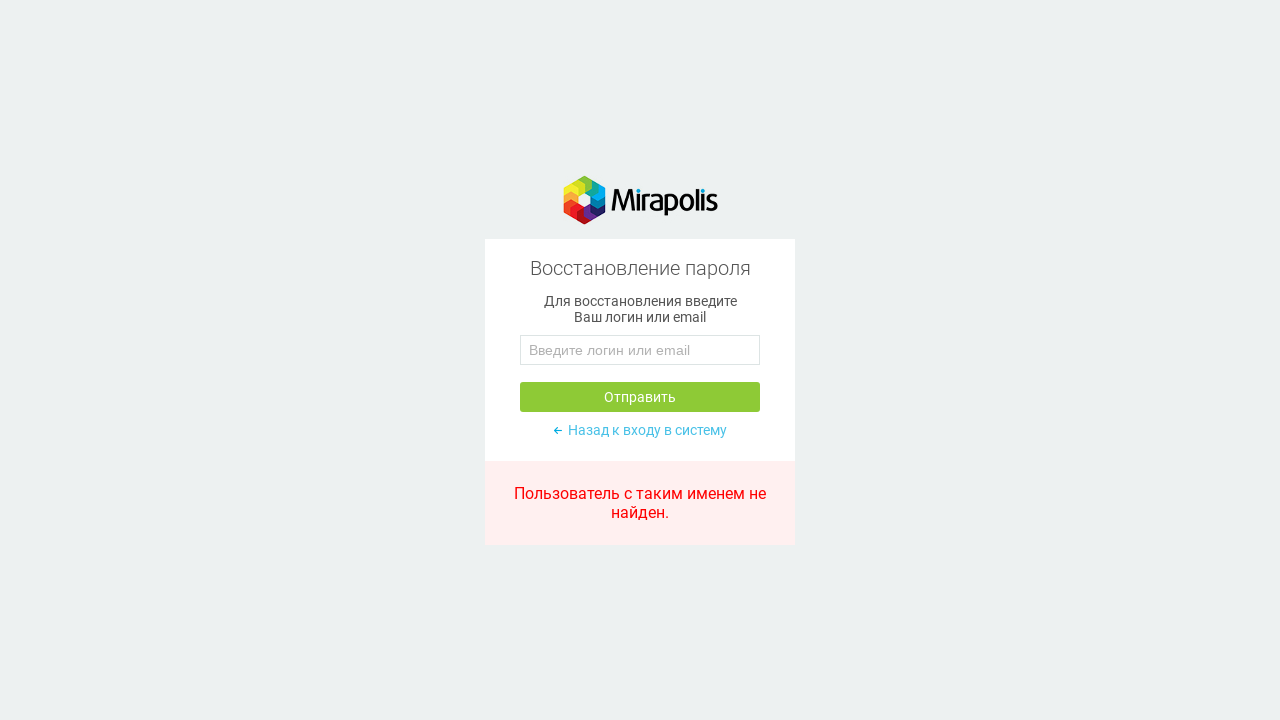

Located alert message element
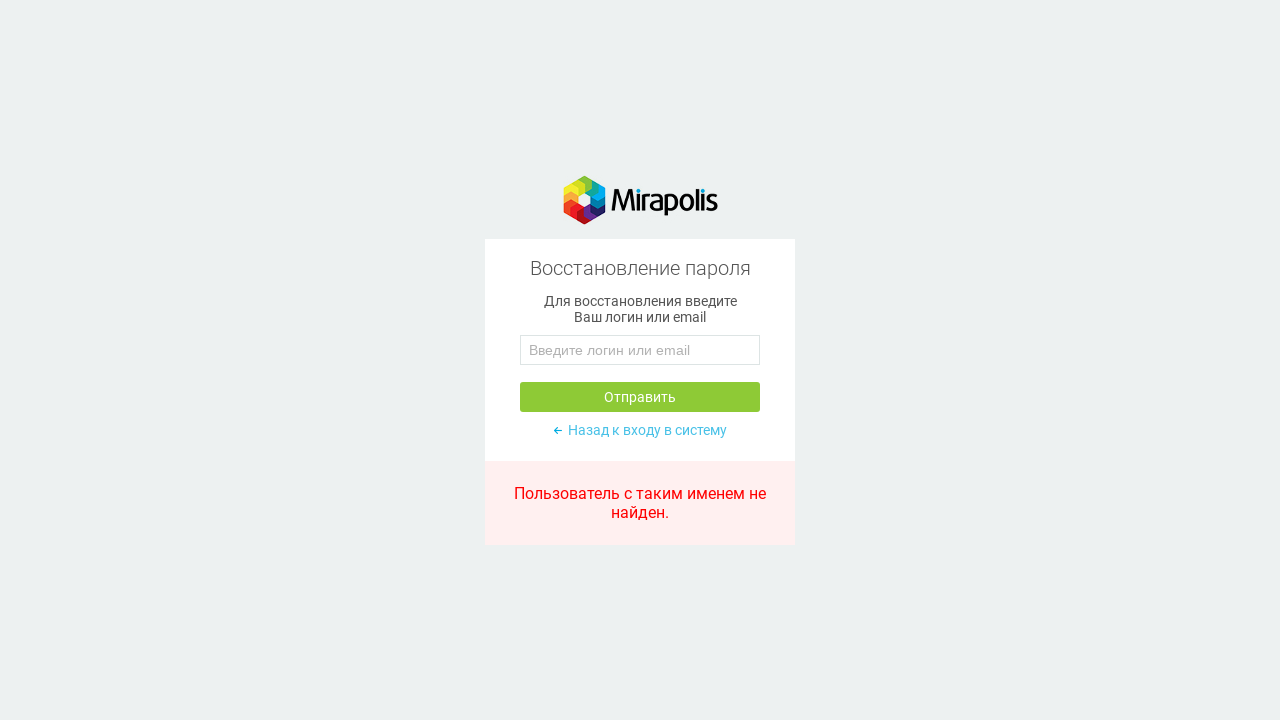

Retrieved alert text: 'Пользователь с таким именем не найден.'
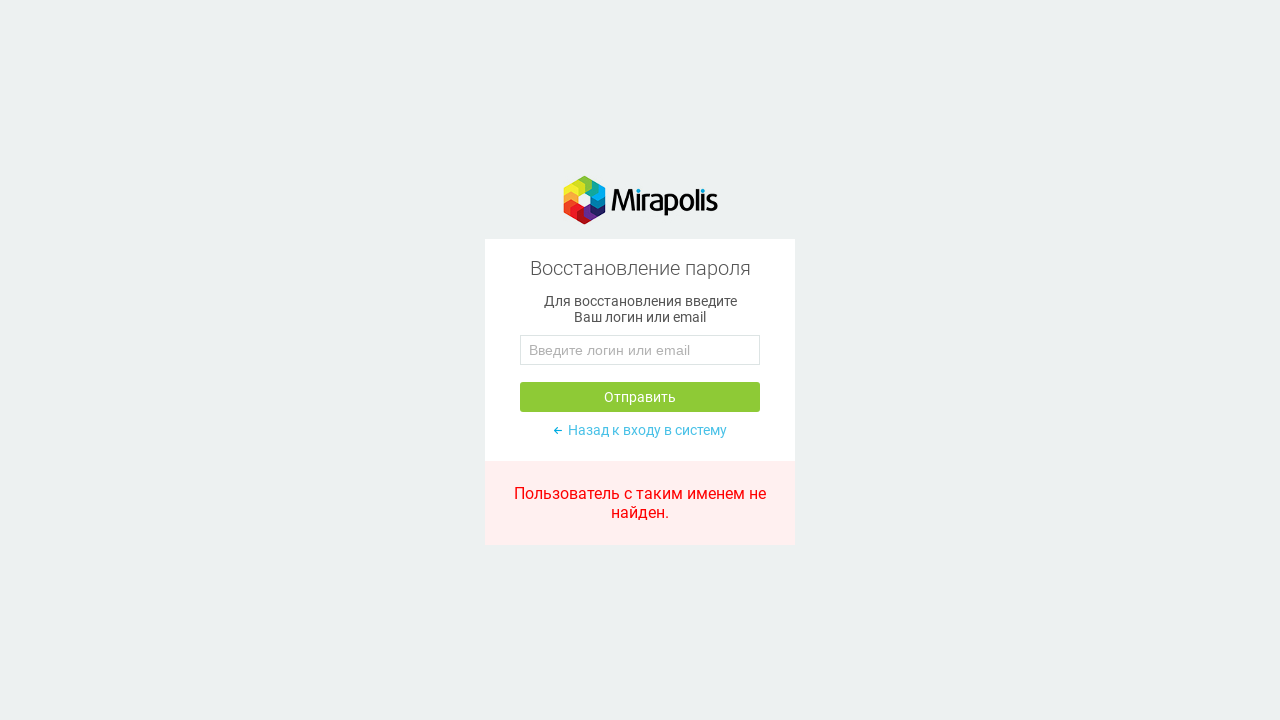

Verified that alert message is not the success message (invalid username was rejected)
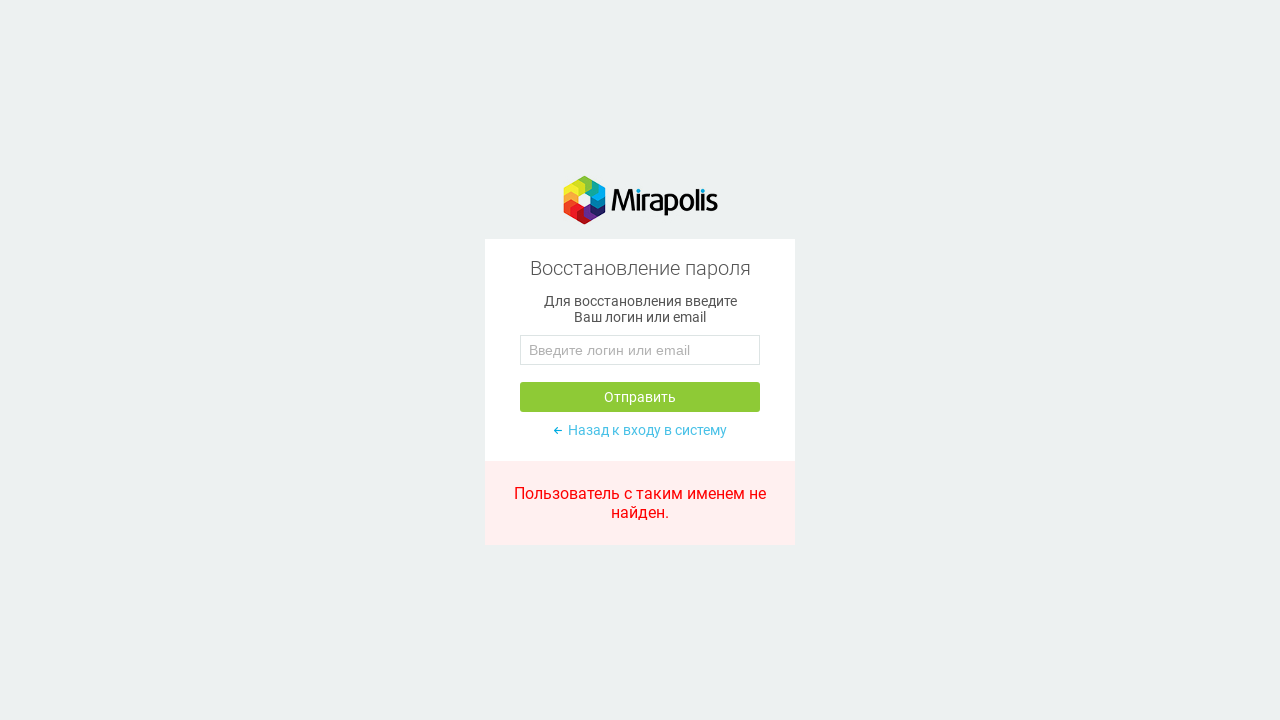

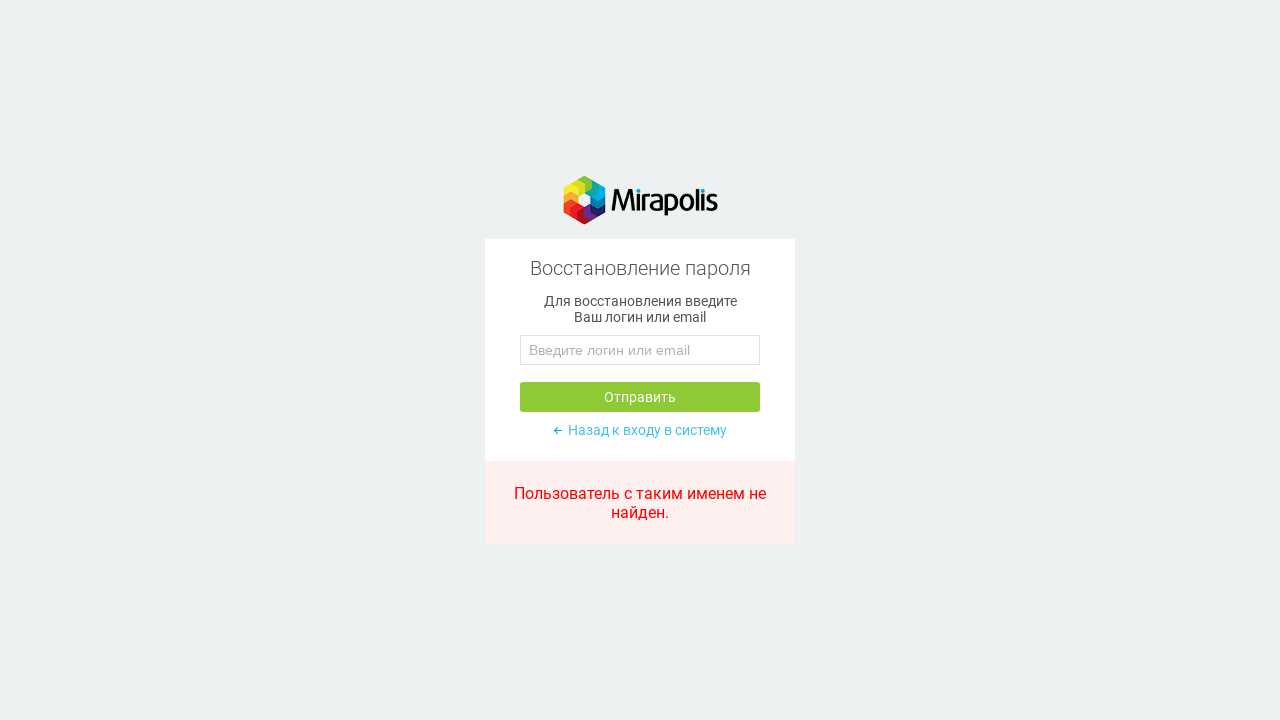